Tests calculator with randomly generated single-digit numbers, performing addition and waiting for the correct result

Starting URL: https://bonigarcia.dev/selenium-webdriver-java/slow-calculator.html

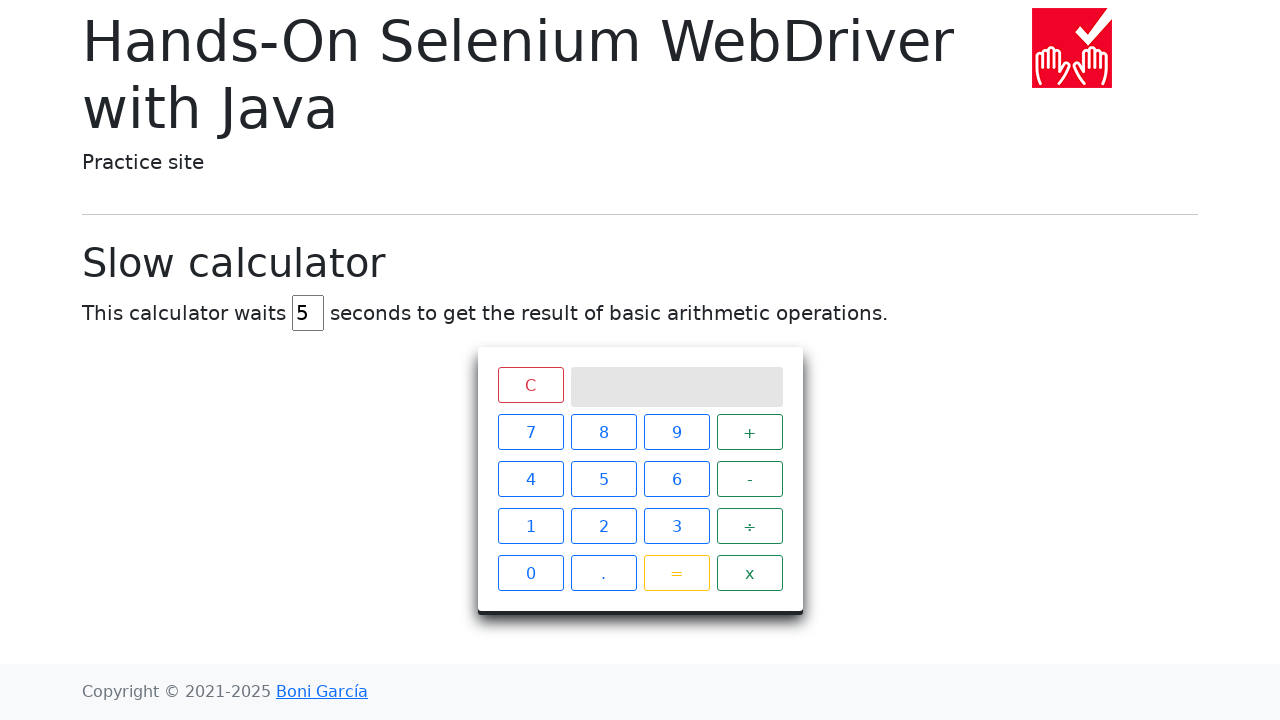

Clicked first number button: 5 at (604, 479) on //span[text()='5']
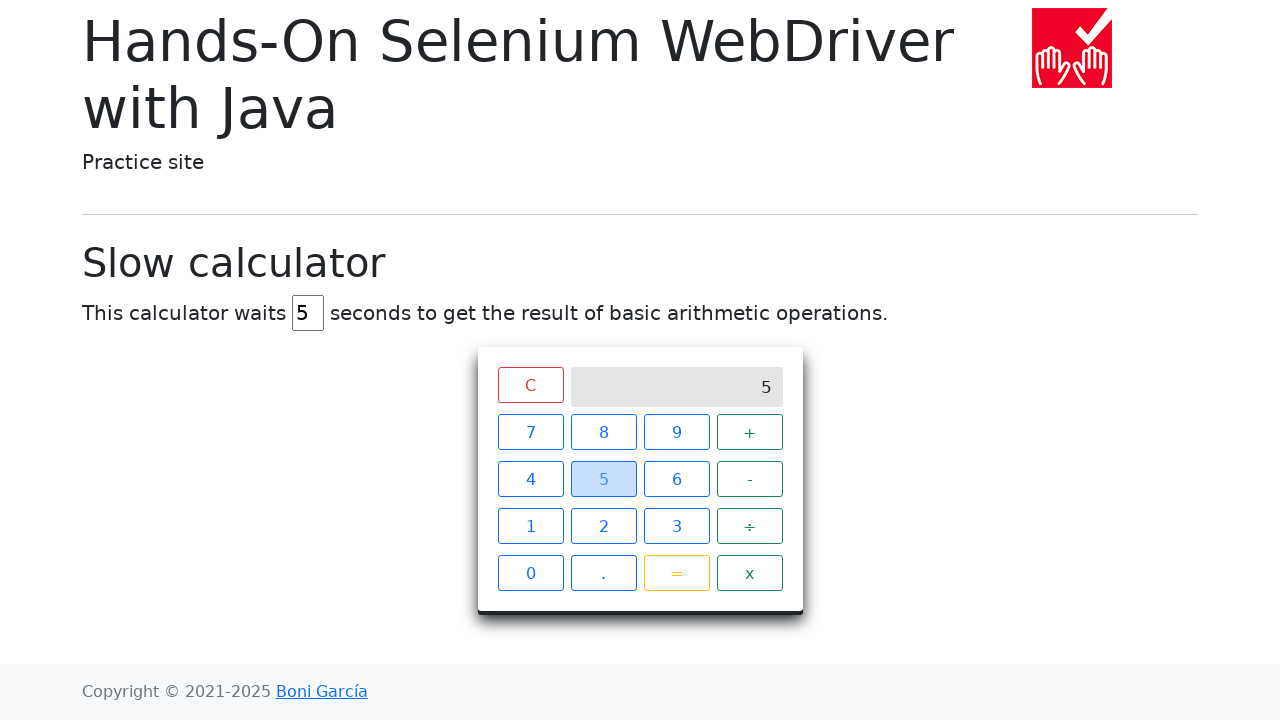

Clicked plus operator button at (750, 432) on xpath=//span[text()='+']
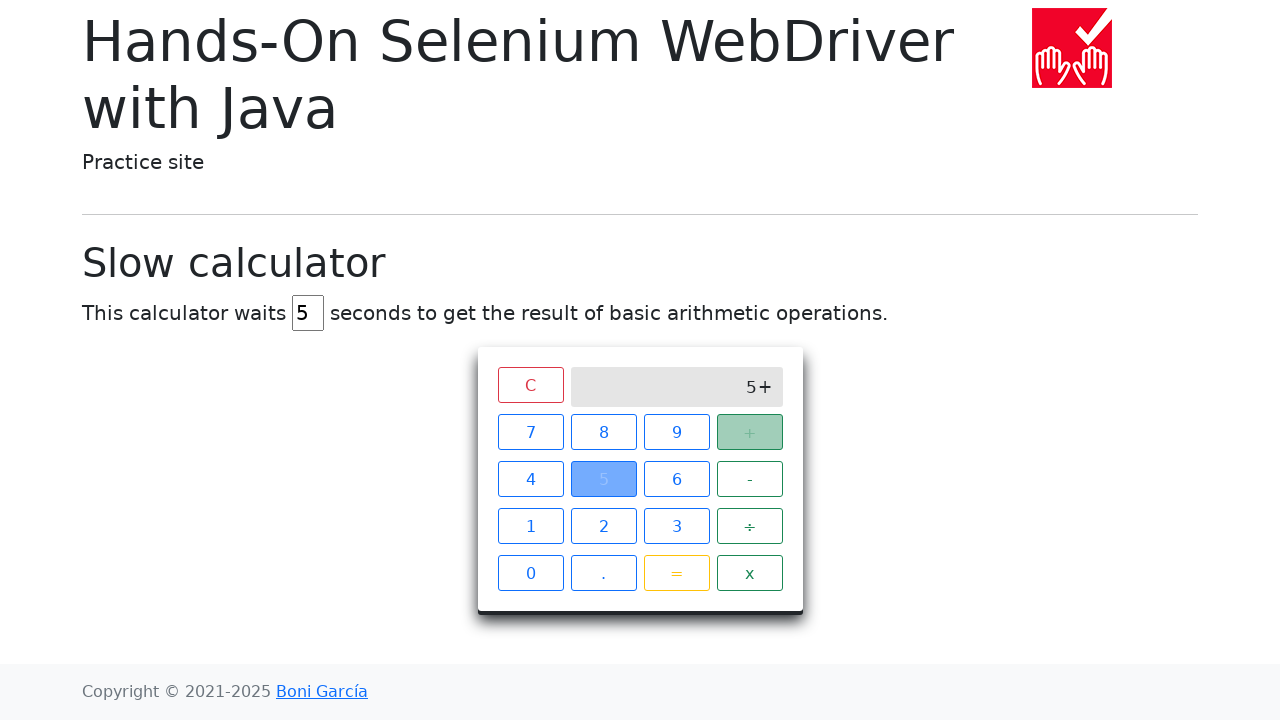

Clicked second number button: 1 at (530, 526) on //span[text()='1']
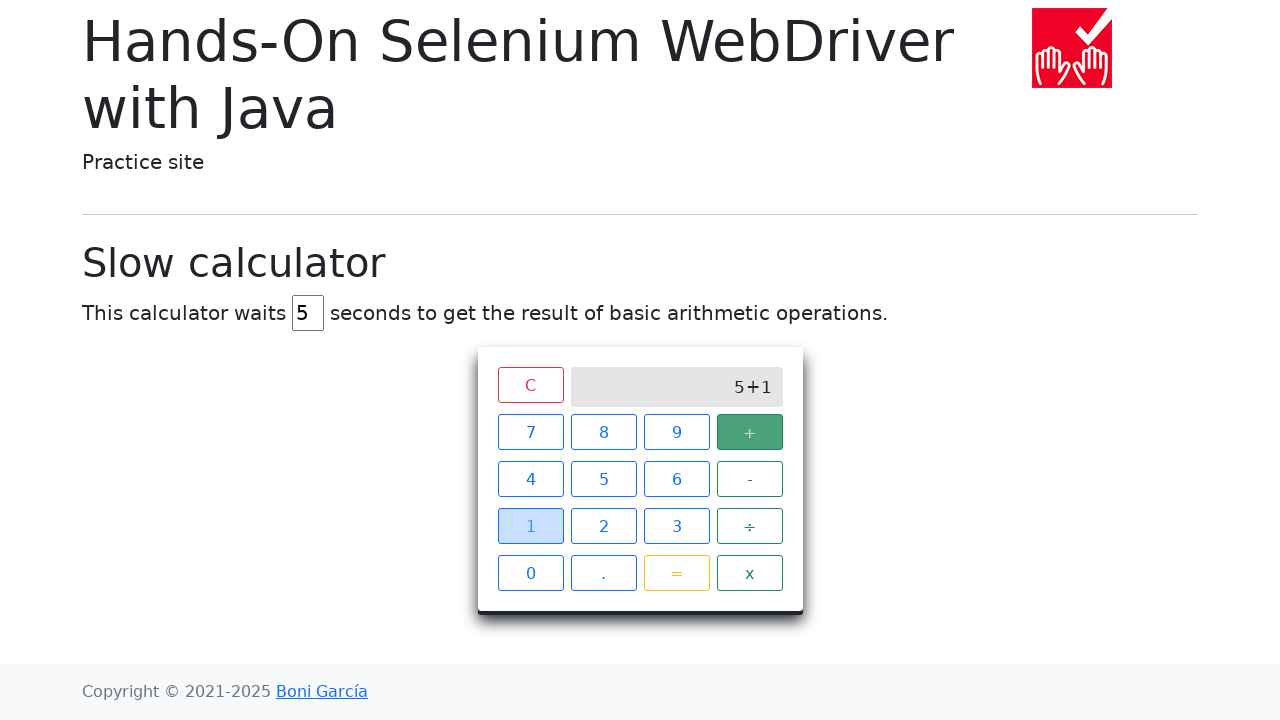

Clicked equals button at (676, 573) on xpath=//span[text()='=']
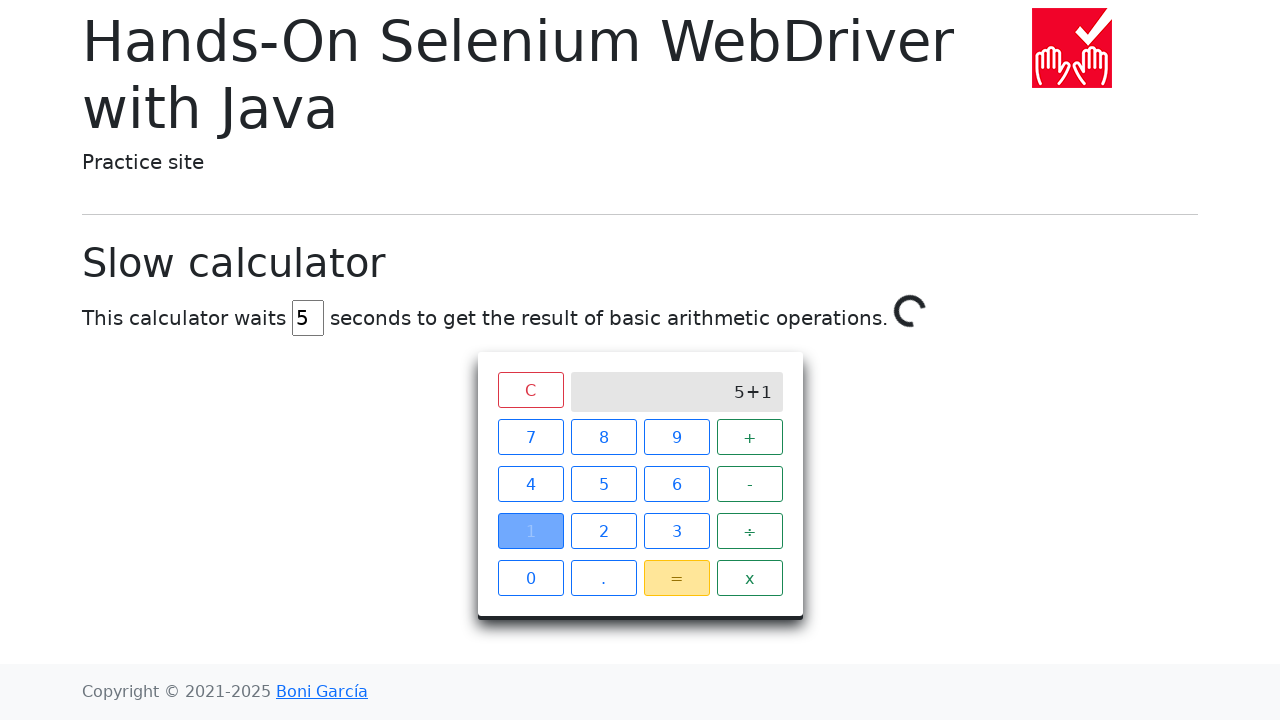

Calculator displayed correct result: 6
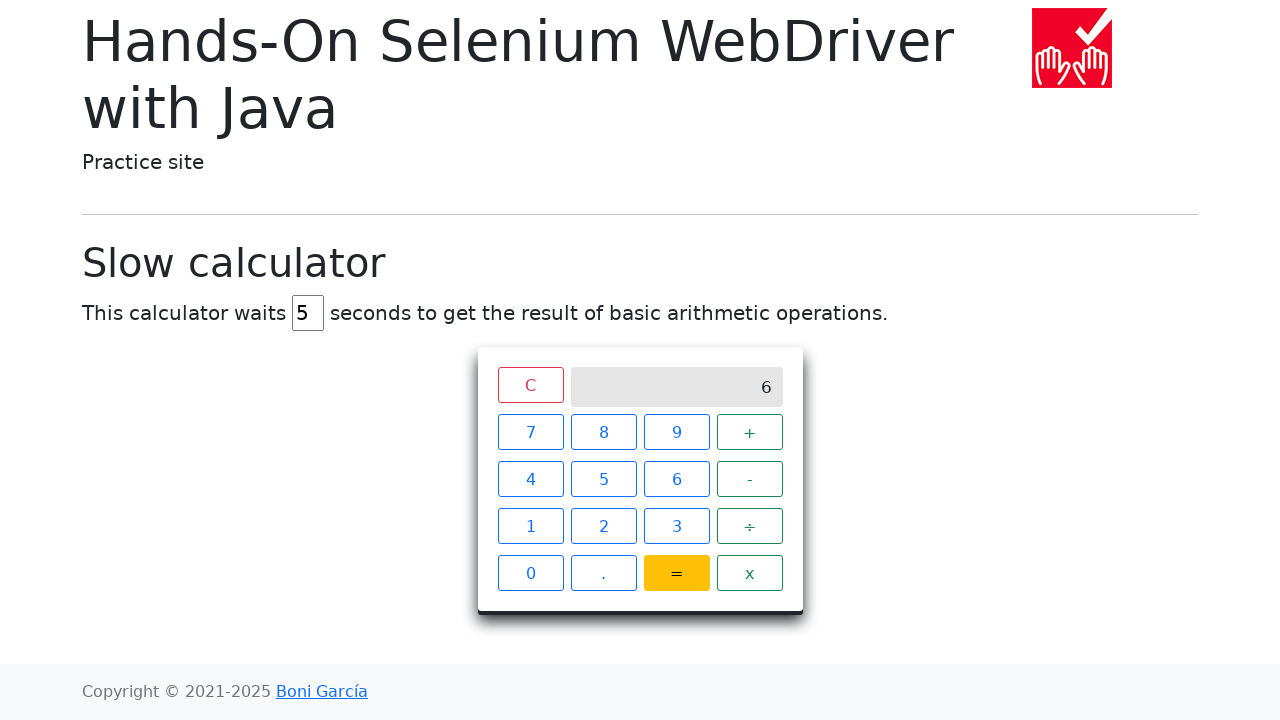

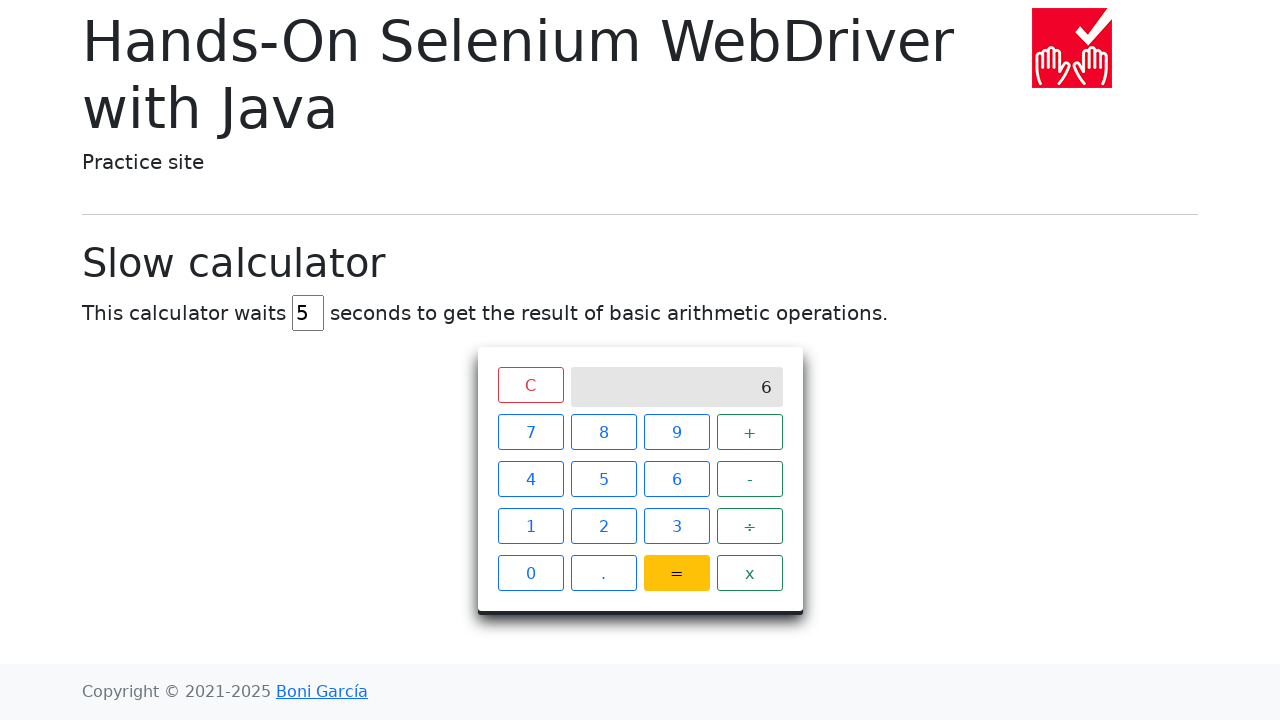